Navigates to the O2 Czech Republic website and waits for the page body to load, simulating a full-page view by adjusting viewport to match content height.

Starting URL: https://www.o2.cz/

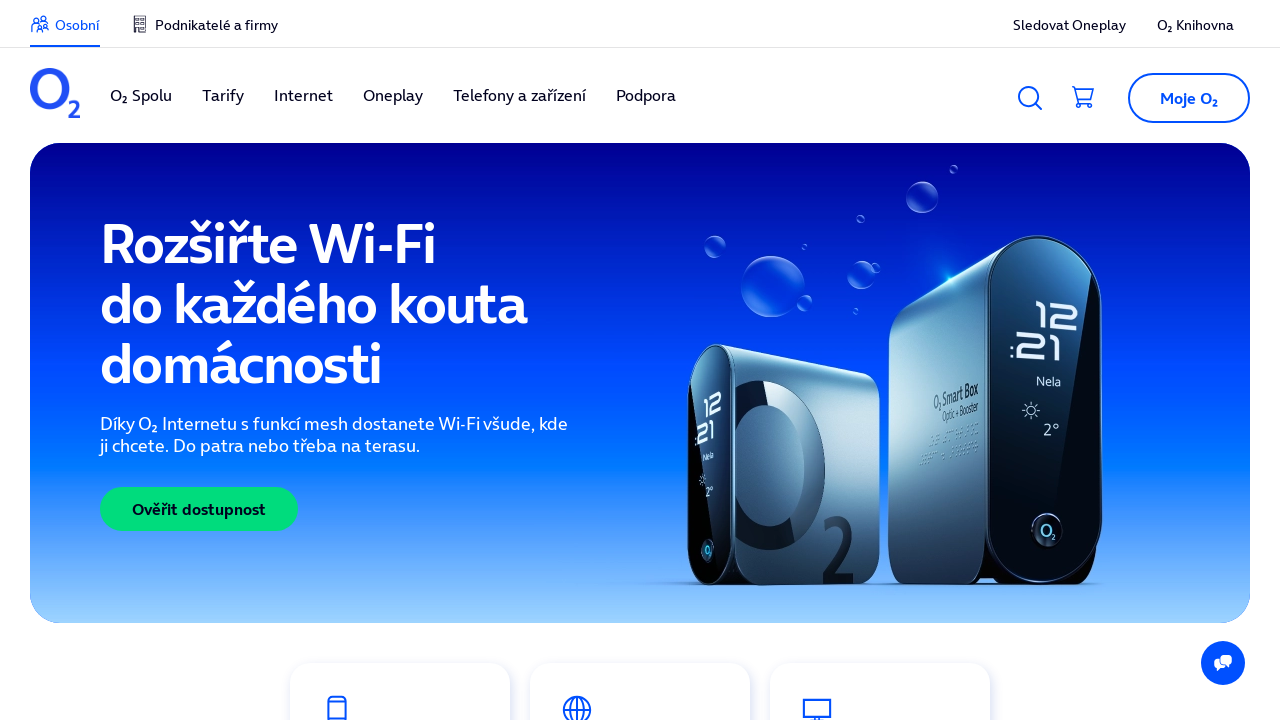

Set initial viewport size to 1440x2000
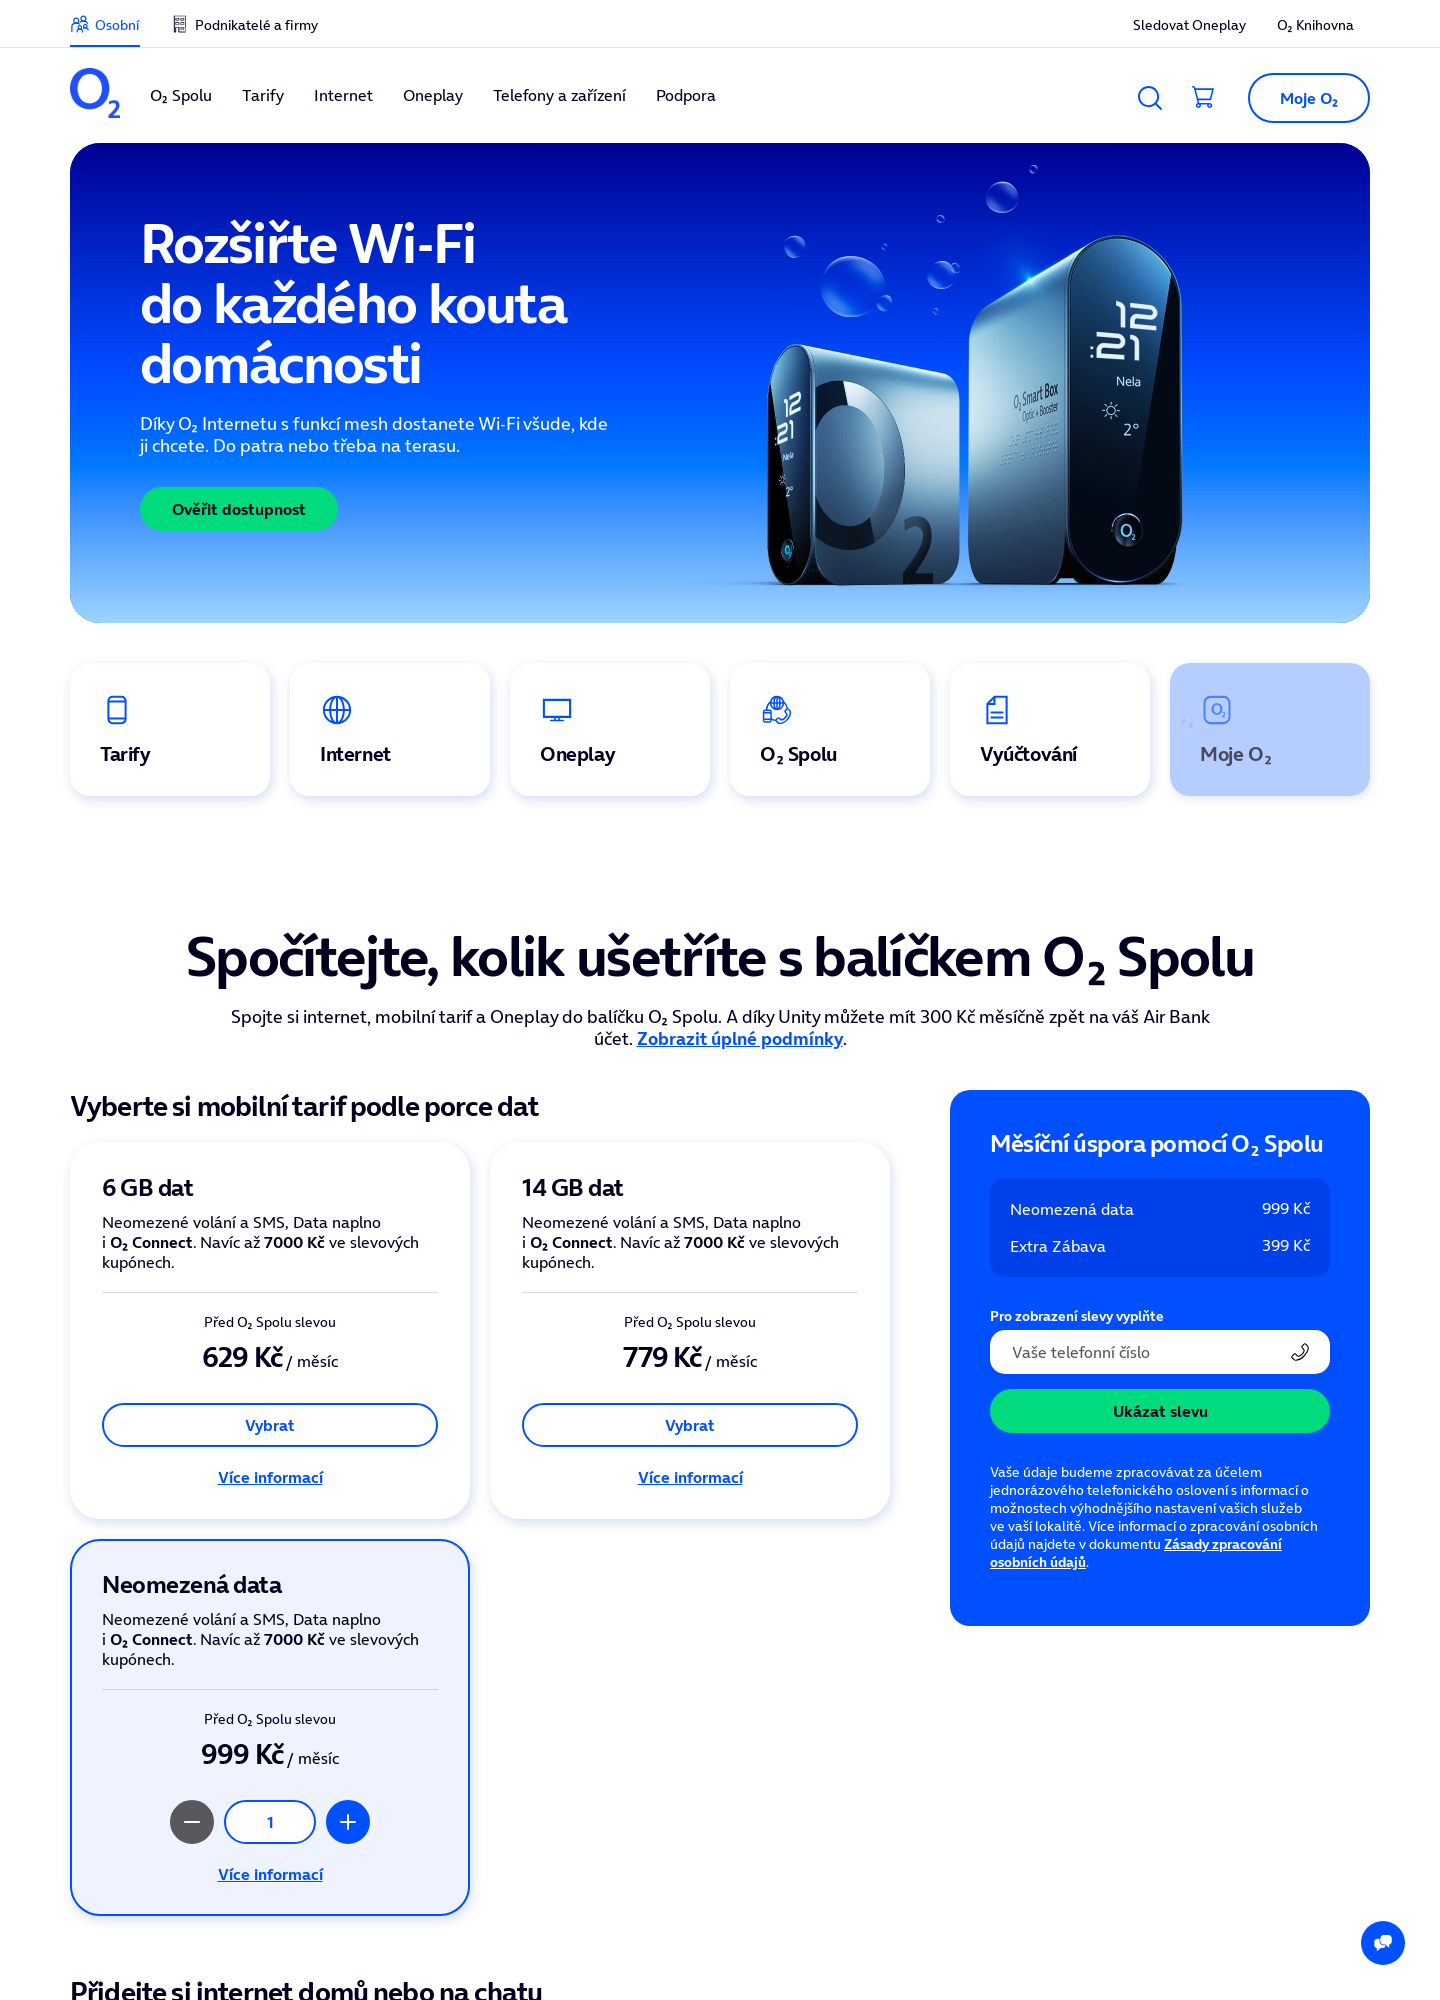

Evaluated full page height from document
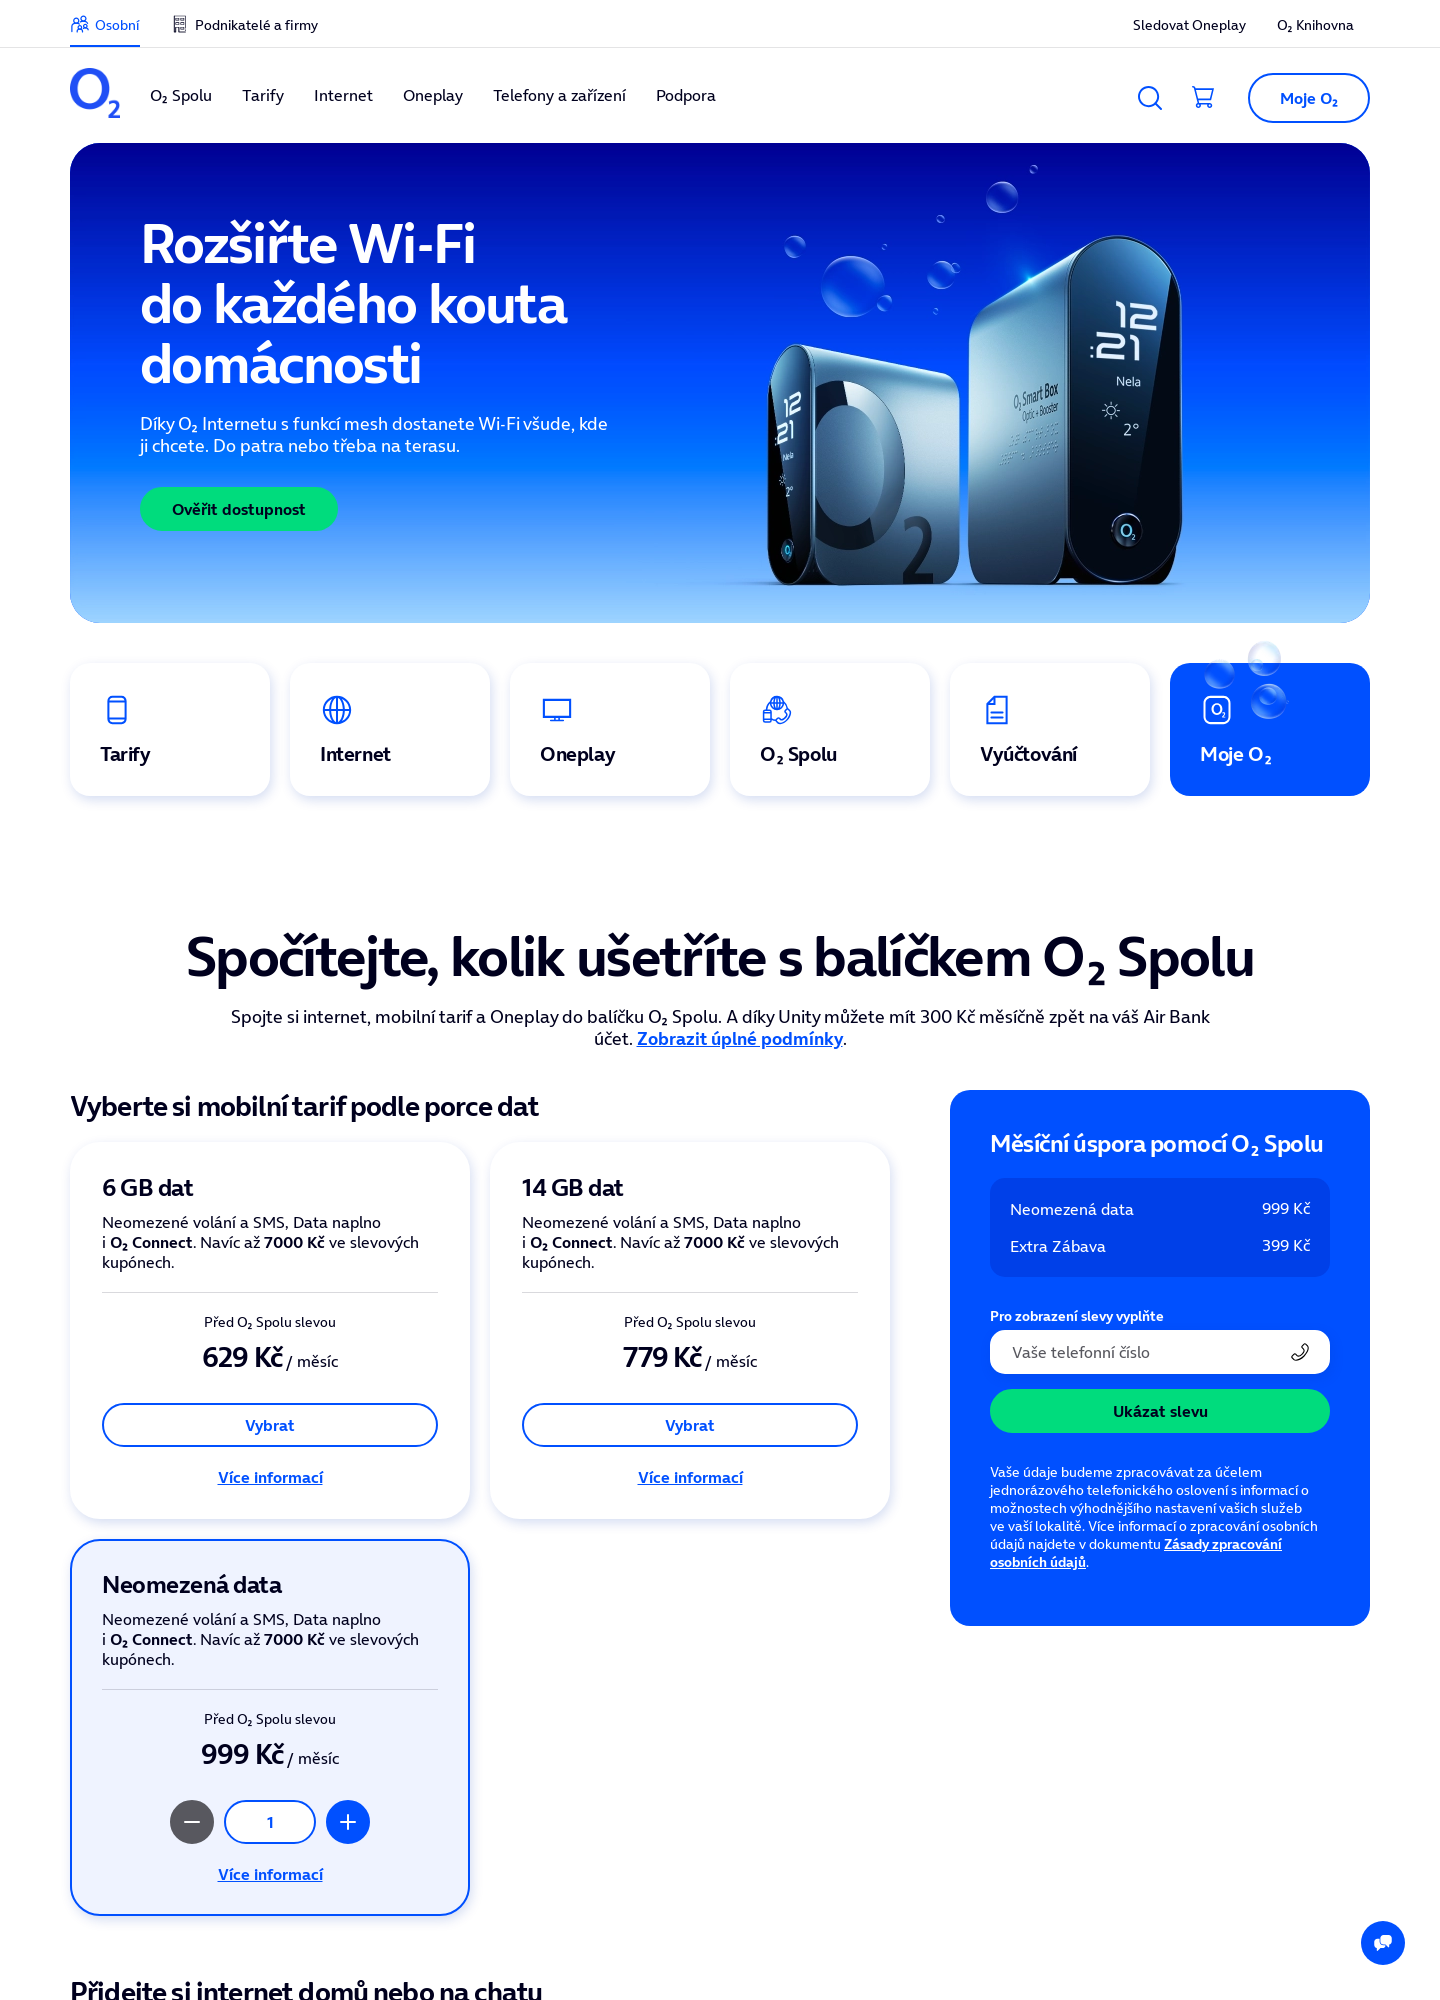

Adjusted viewport height to match full page content height of 10659px
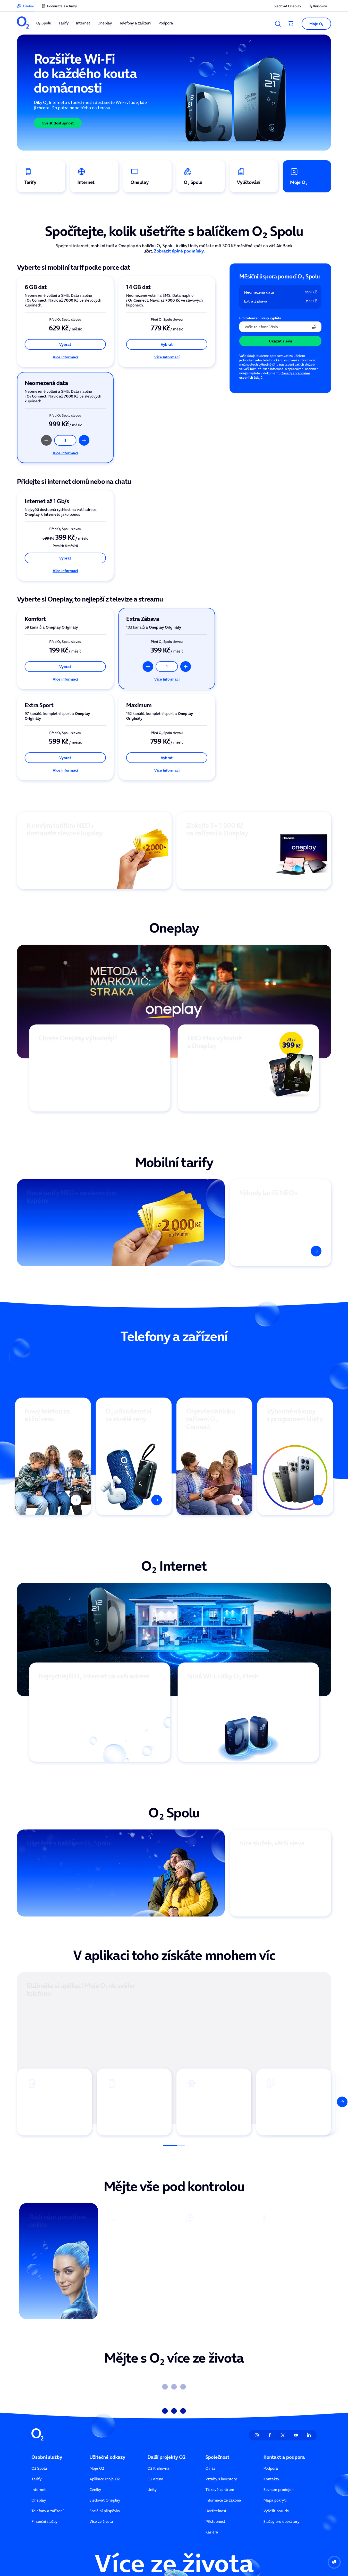

Waited for body element to be fully loaded
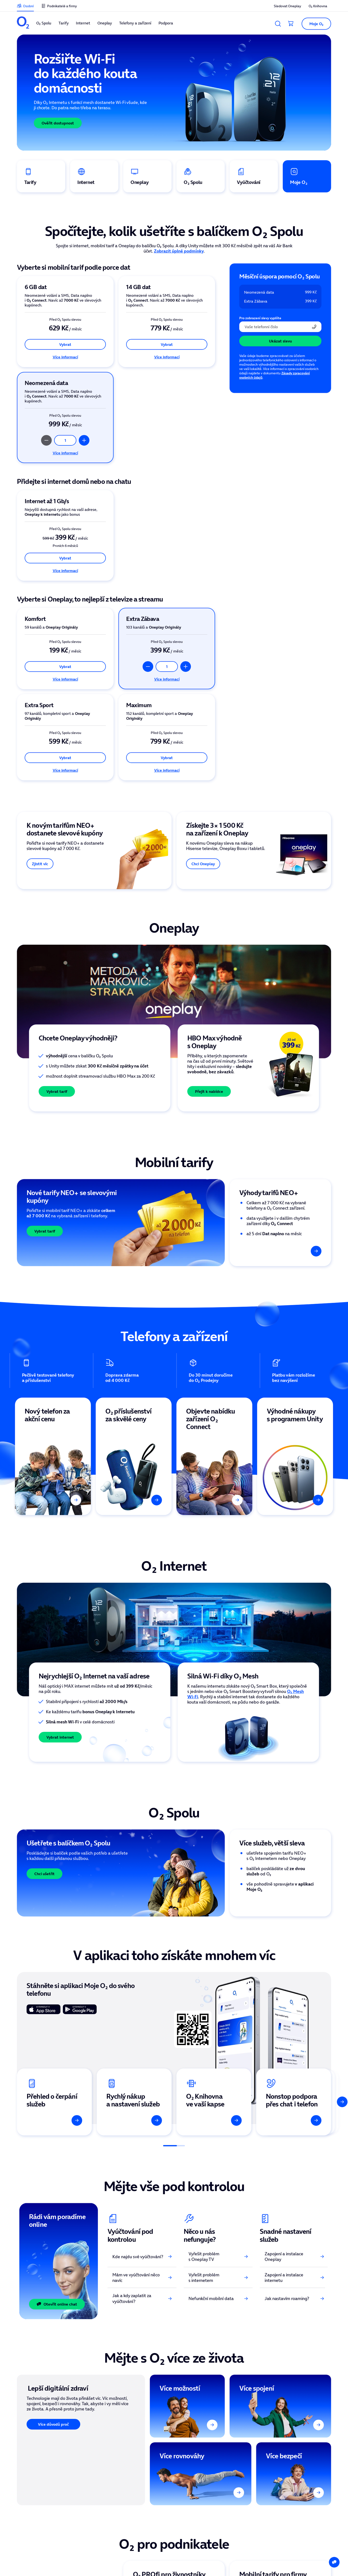

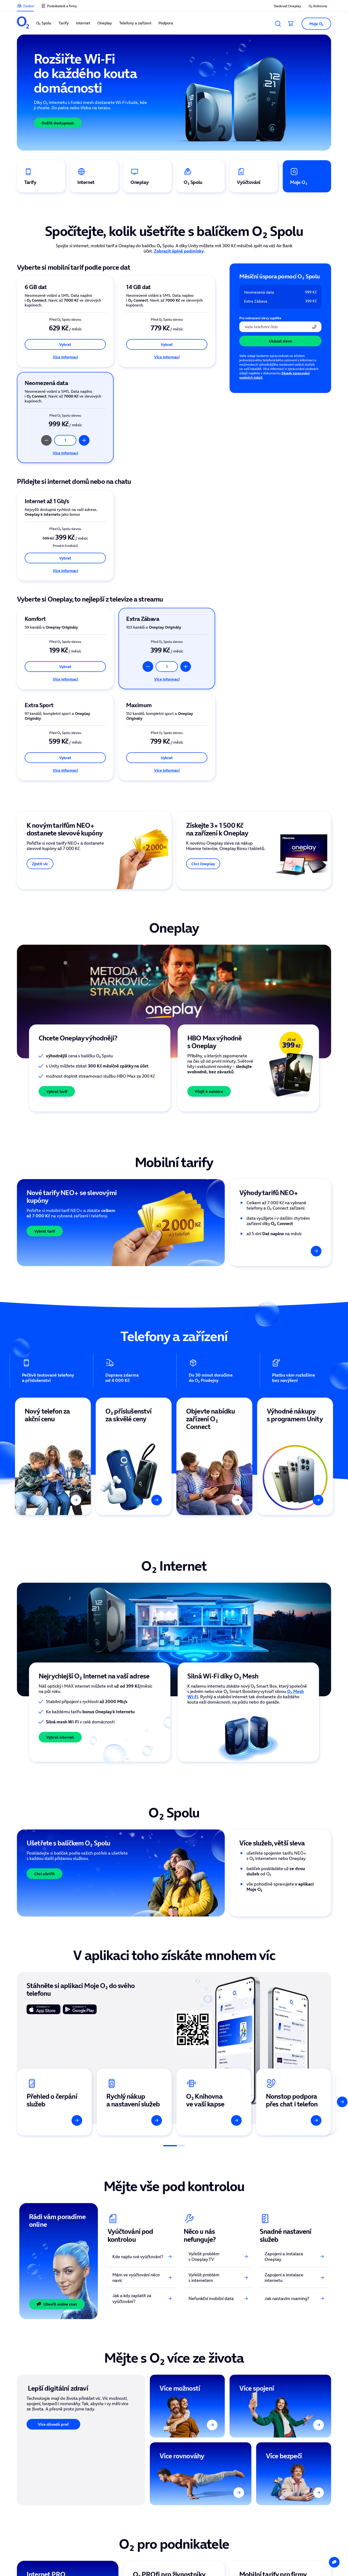